Tests mortgage calculator functionality by clearing the purchase price field, entering a new value, clicking calculate, and verifying the results are displayed

Starting URL: https://www.mlcalc.com

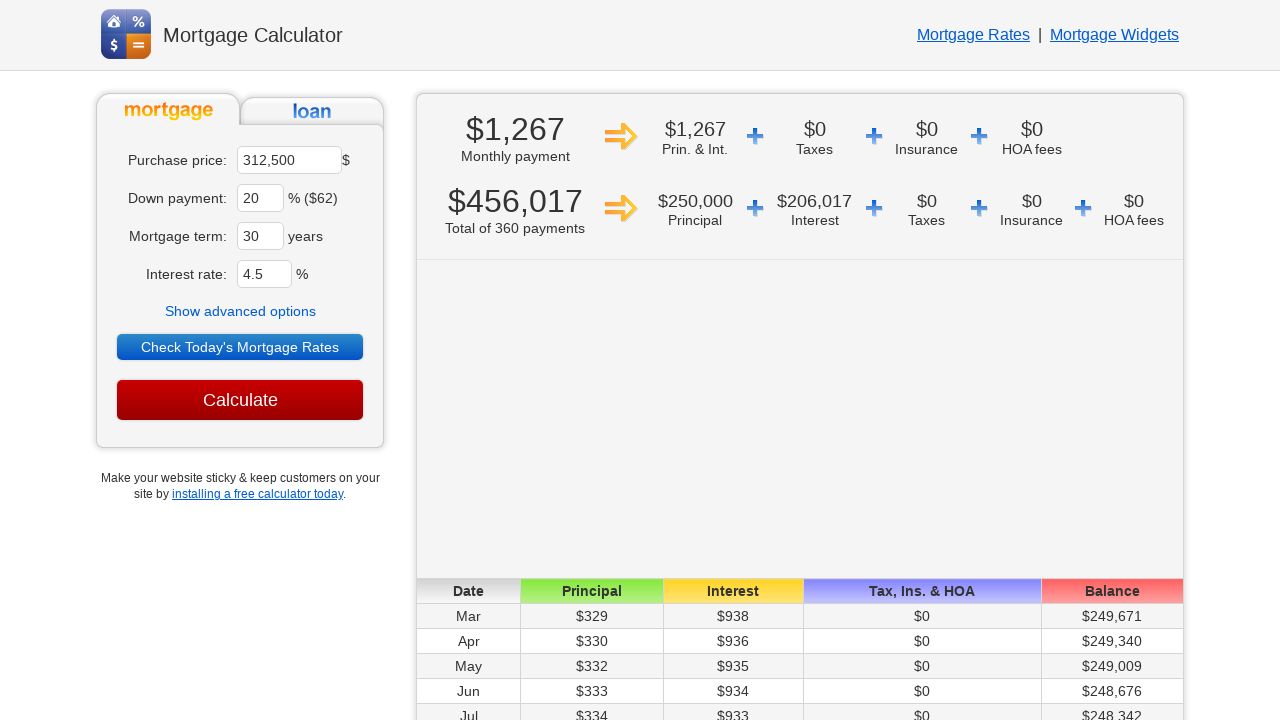

Cleared purchase price field on input[name='ma']
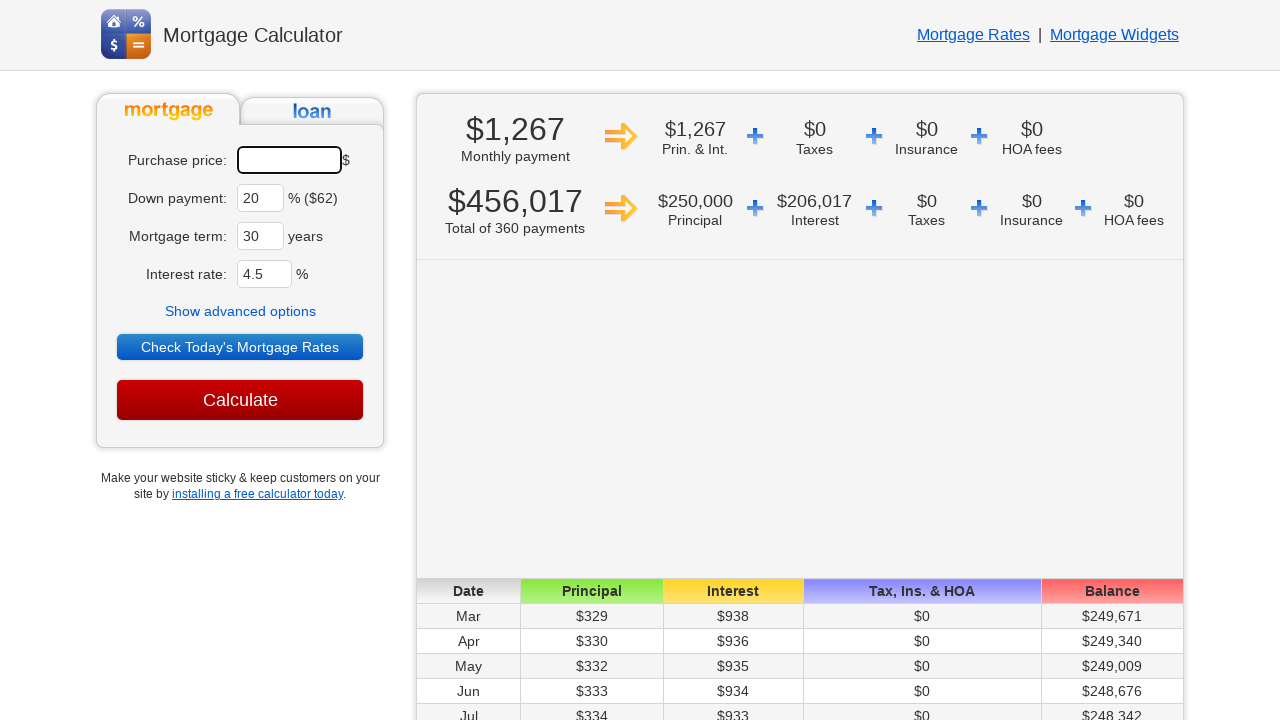

Entered new purchase price of 250000 on input[name='ma']
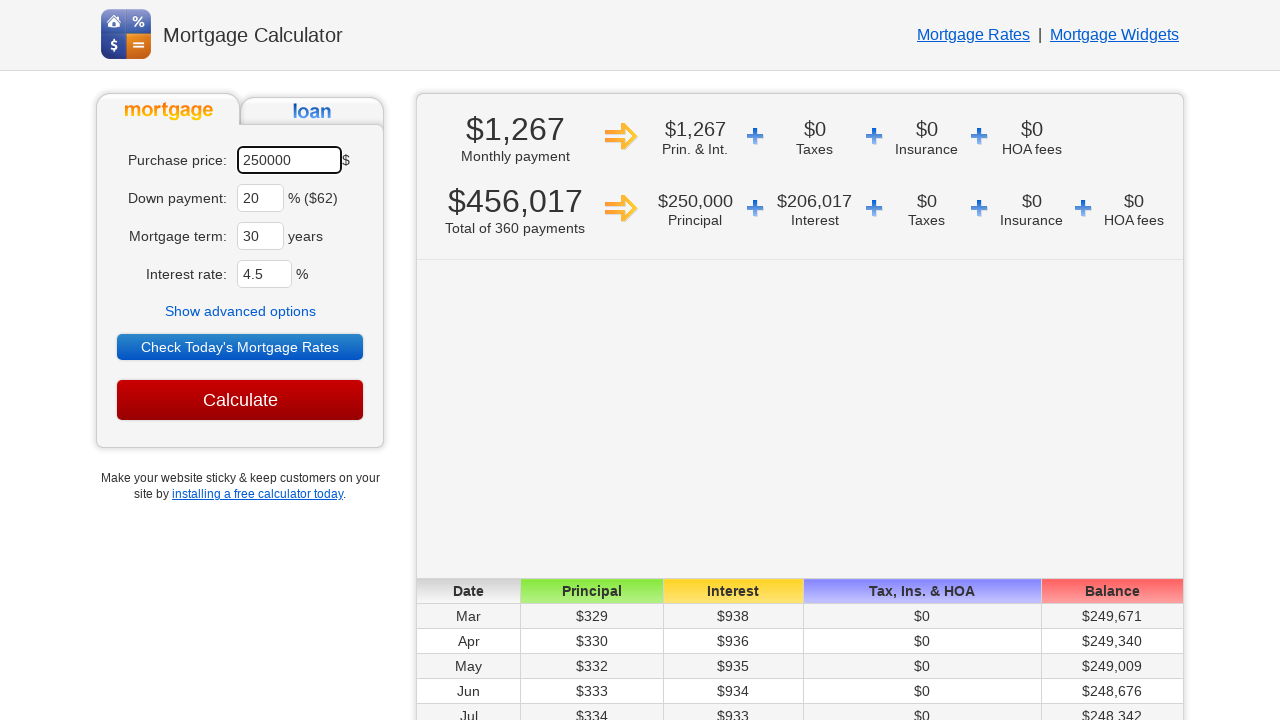

Clicked Calculate button at (240, 400) on input[value='Calculate']
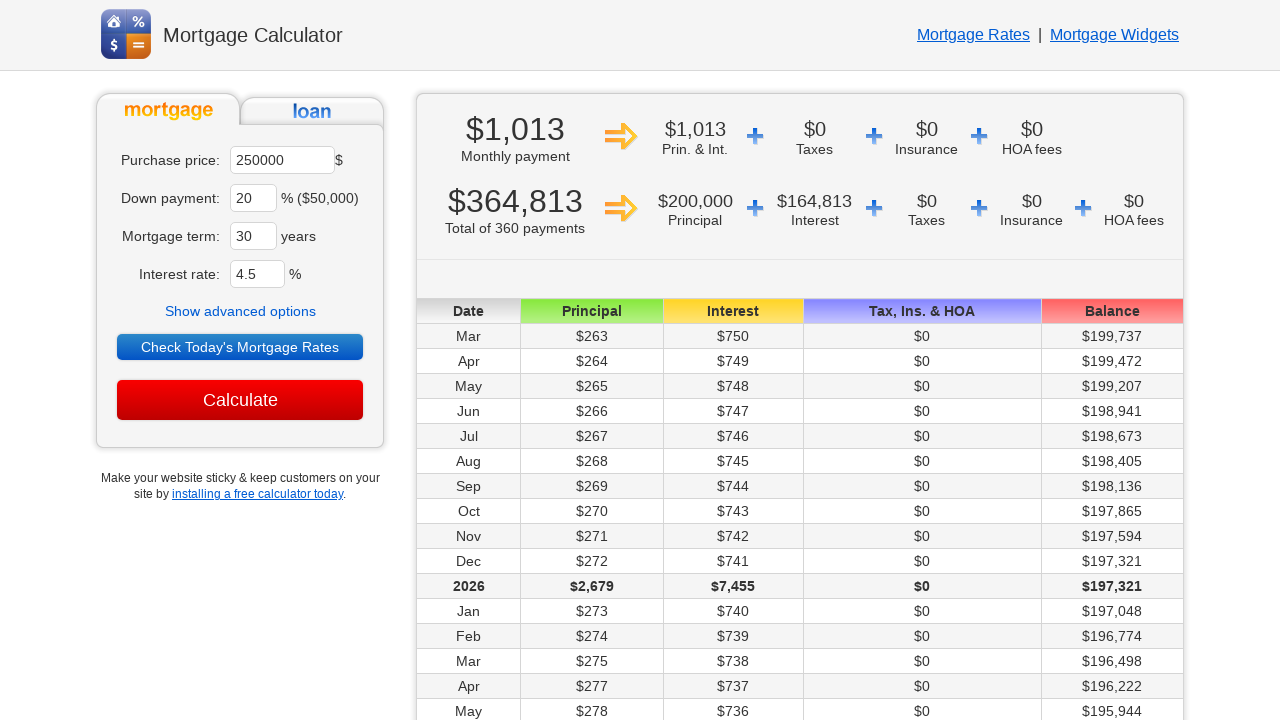

Monthly payment results displayed successfully
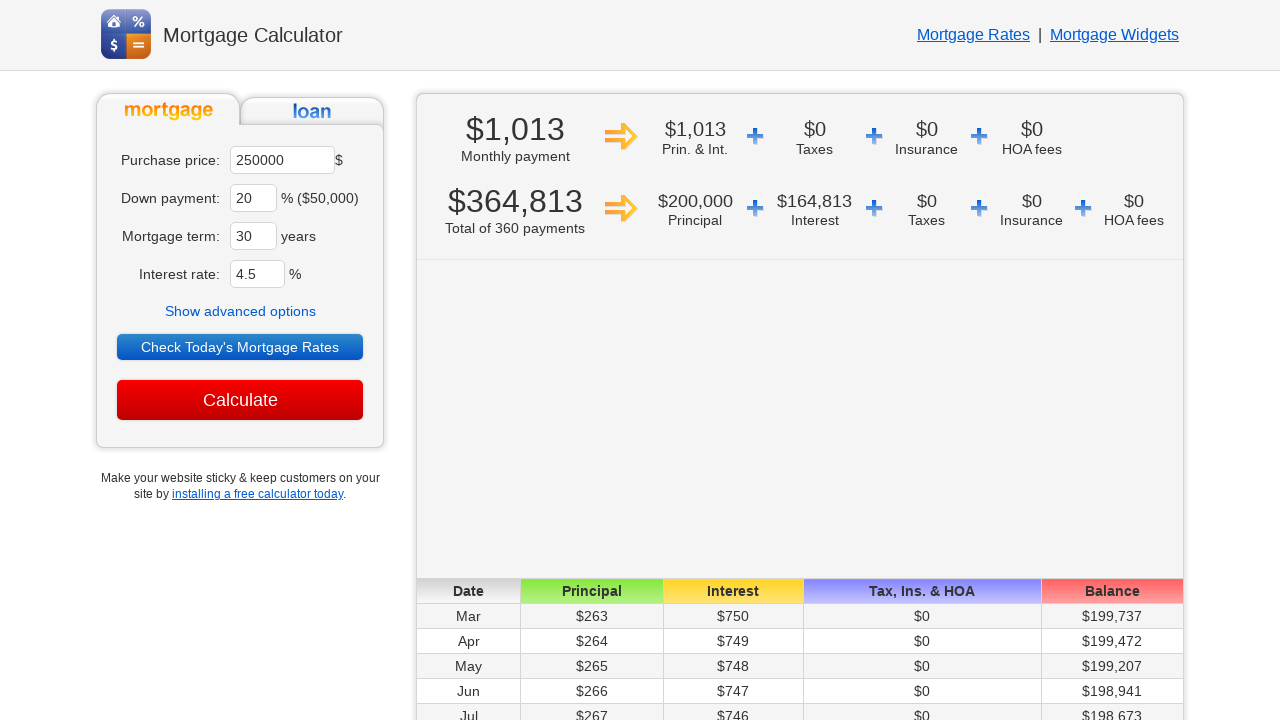

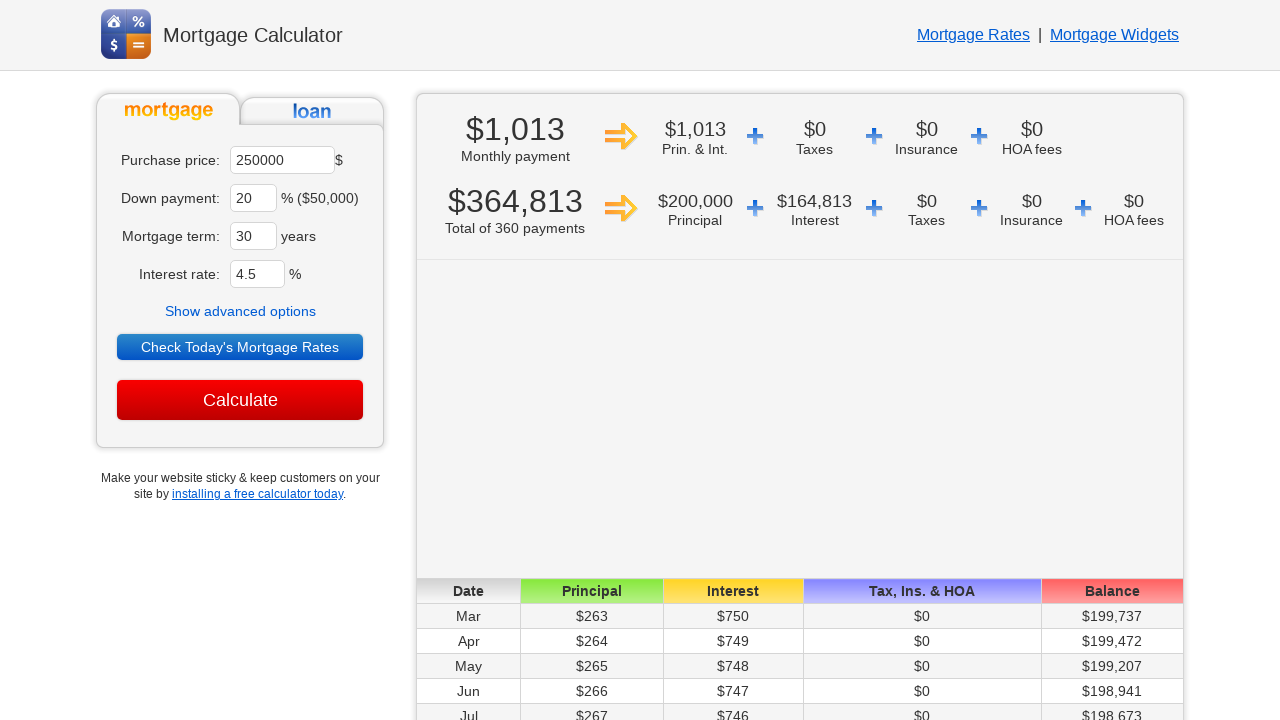